Tests drag and drop functionality by dragging an element from source to target location within an iframe

Starting URL: https://jqueryui.com/droppable/

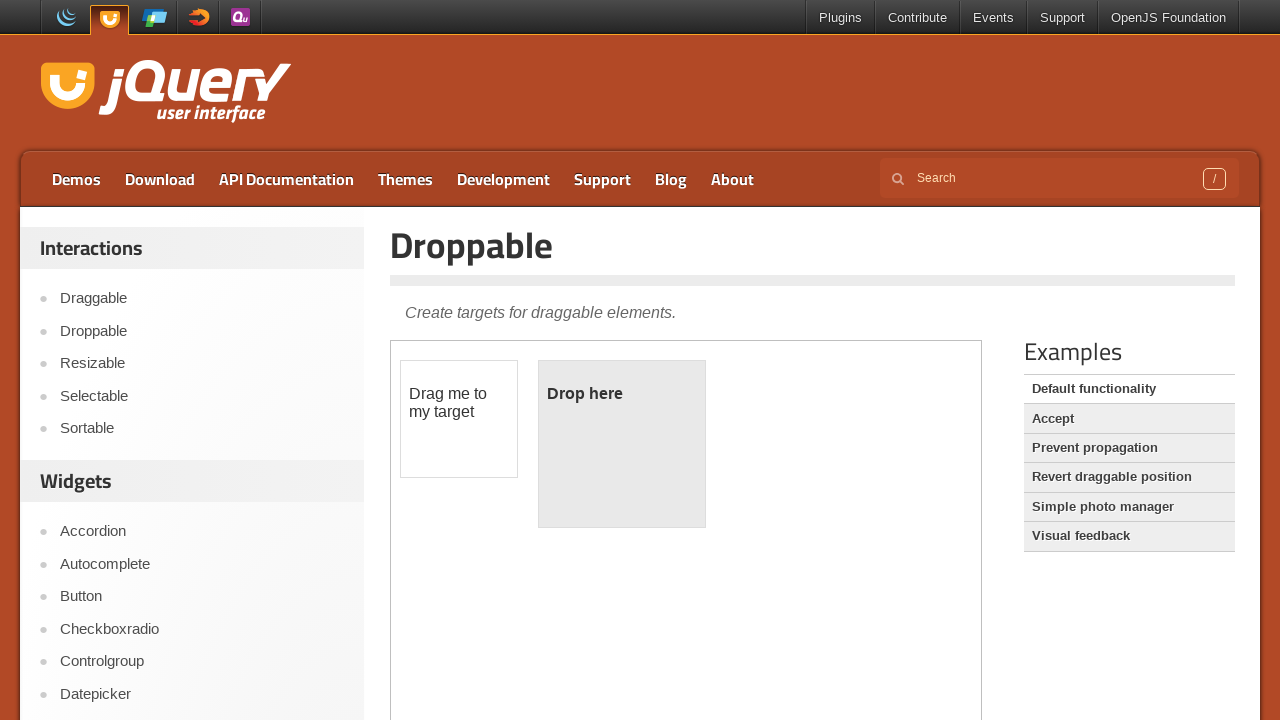

Located and switched to iframe containing drag and drop demo
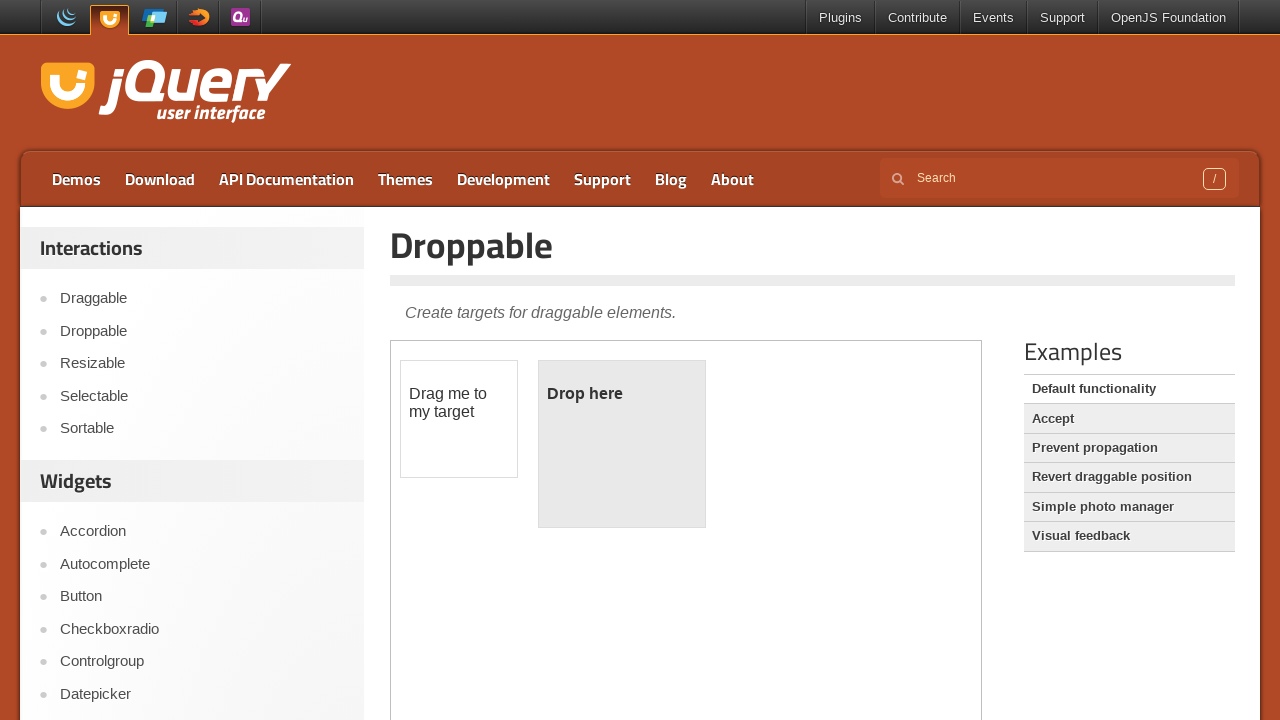

Located draggable source element
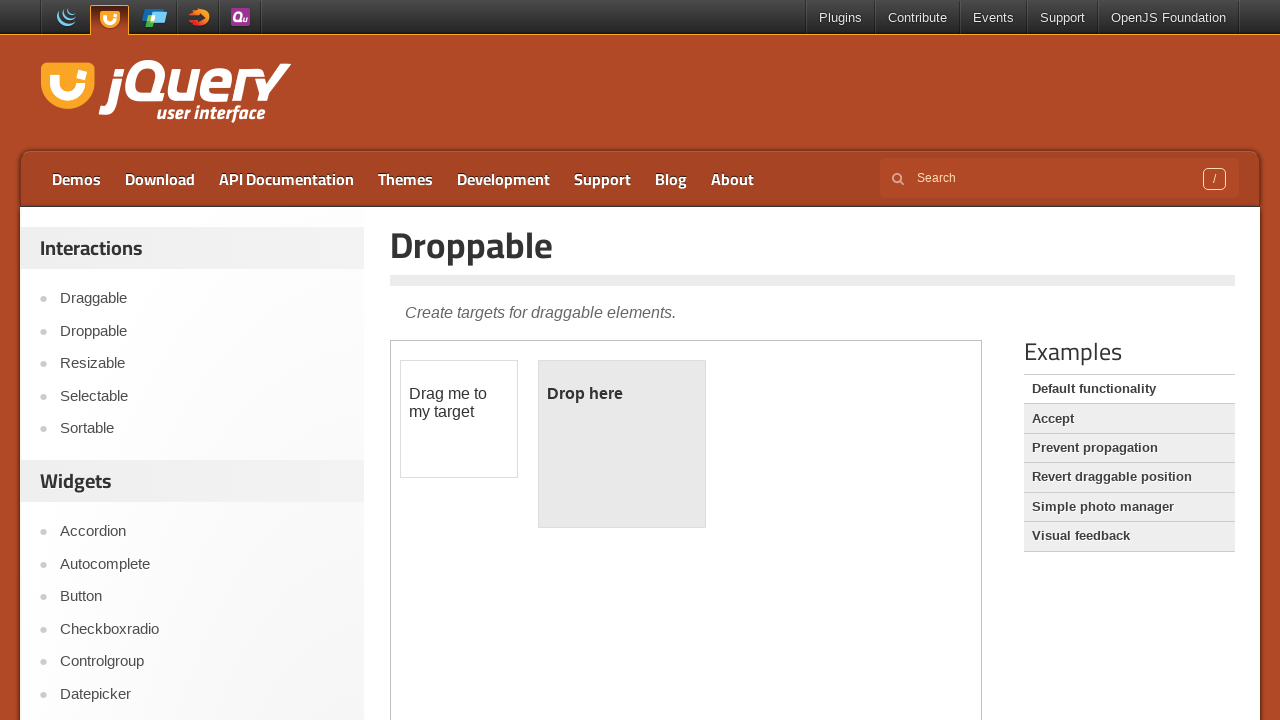

Located droppable target element
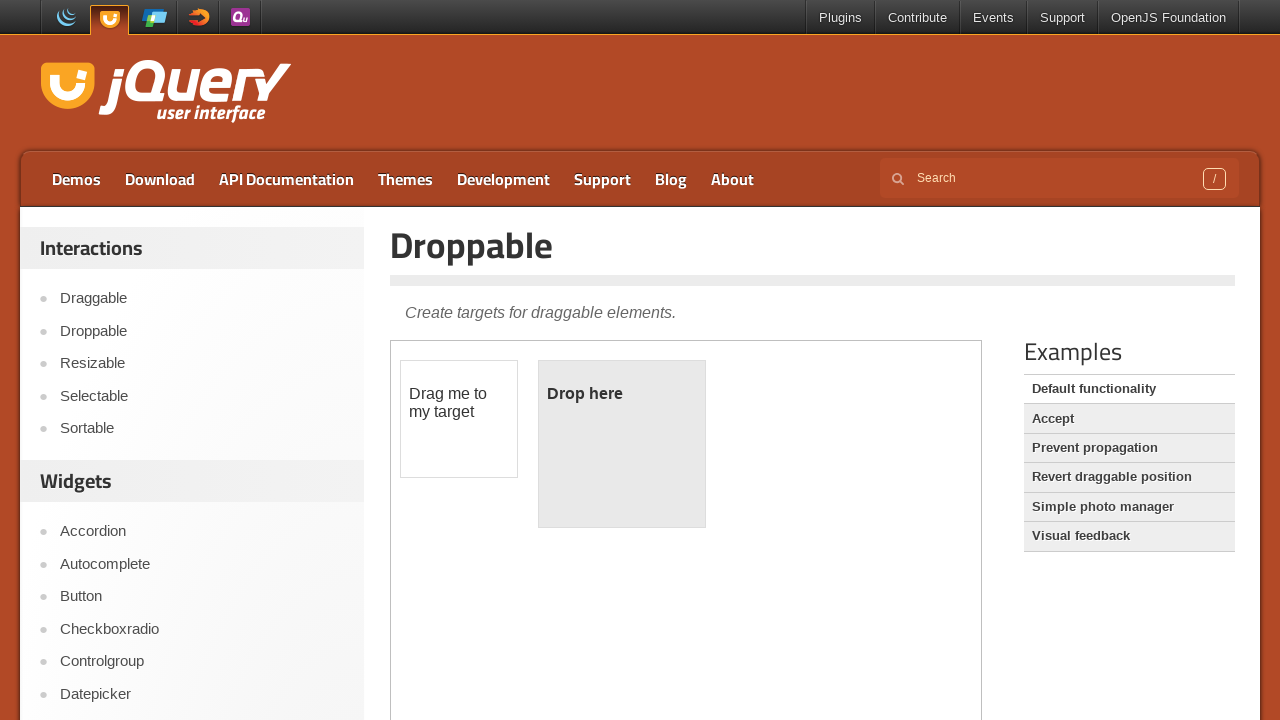

Dragged source element to target element - drag and drop completed at (622, 444)
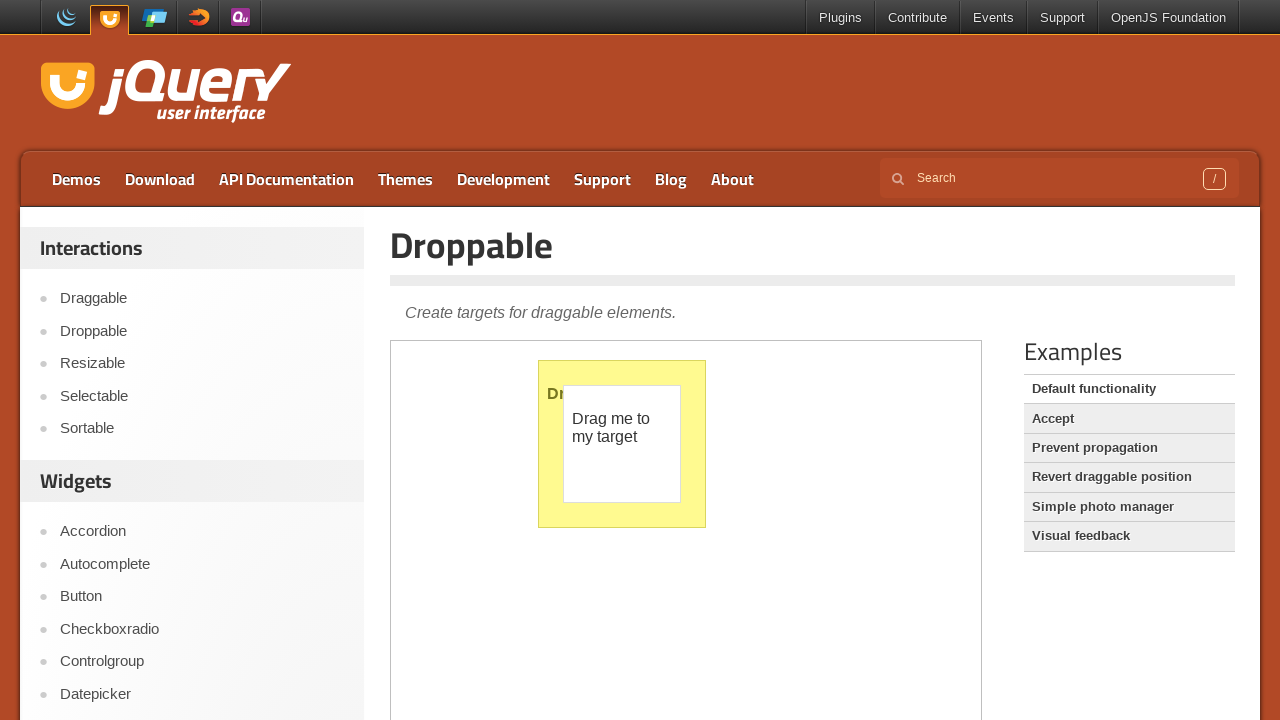

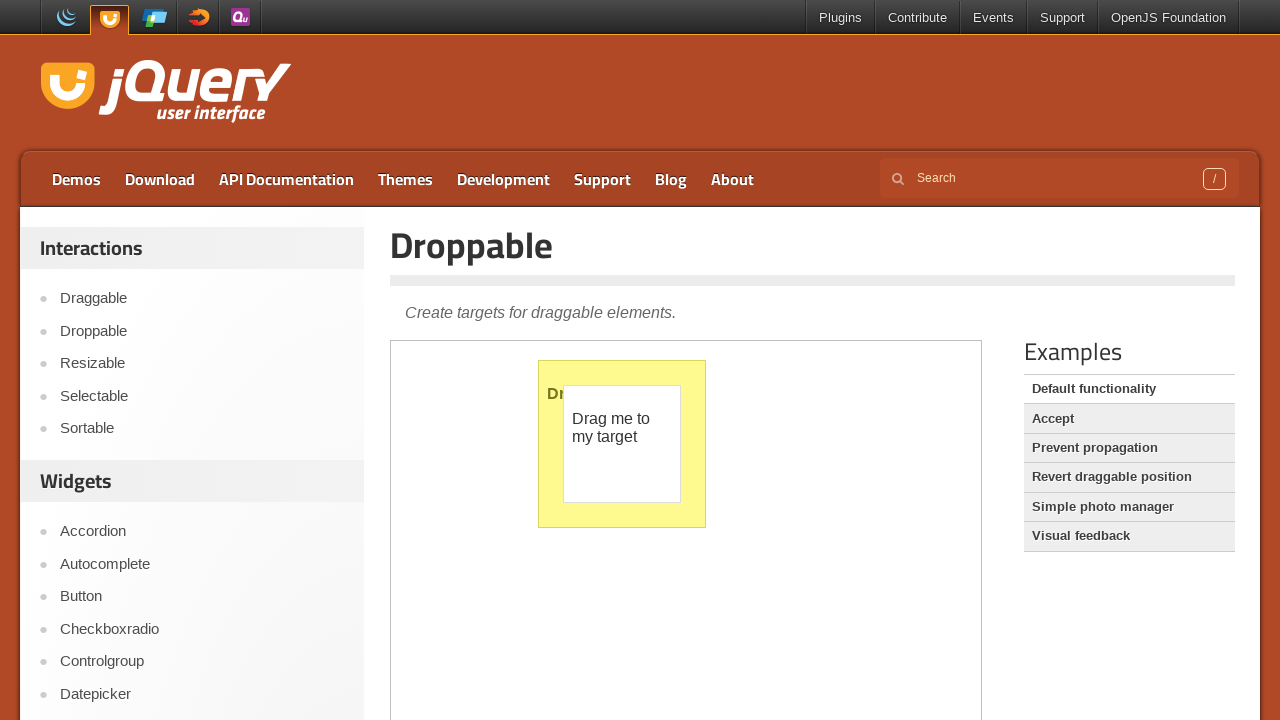